Tests dynamic loading scenario where an element is hidden on page load, clicks a start button, waits for the loading to complete, and verifies the "Hello World!" text appears.

Starting URL: http://the-internet.herokuapp.com/dynamic_loading/1

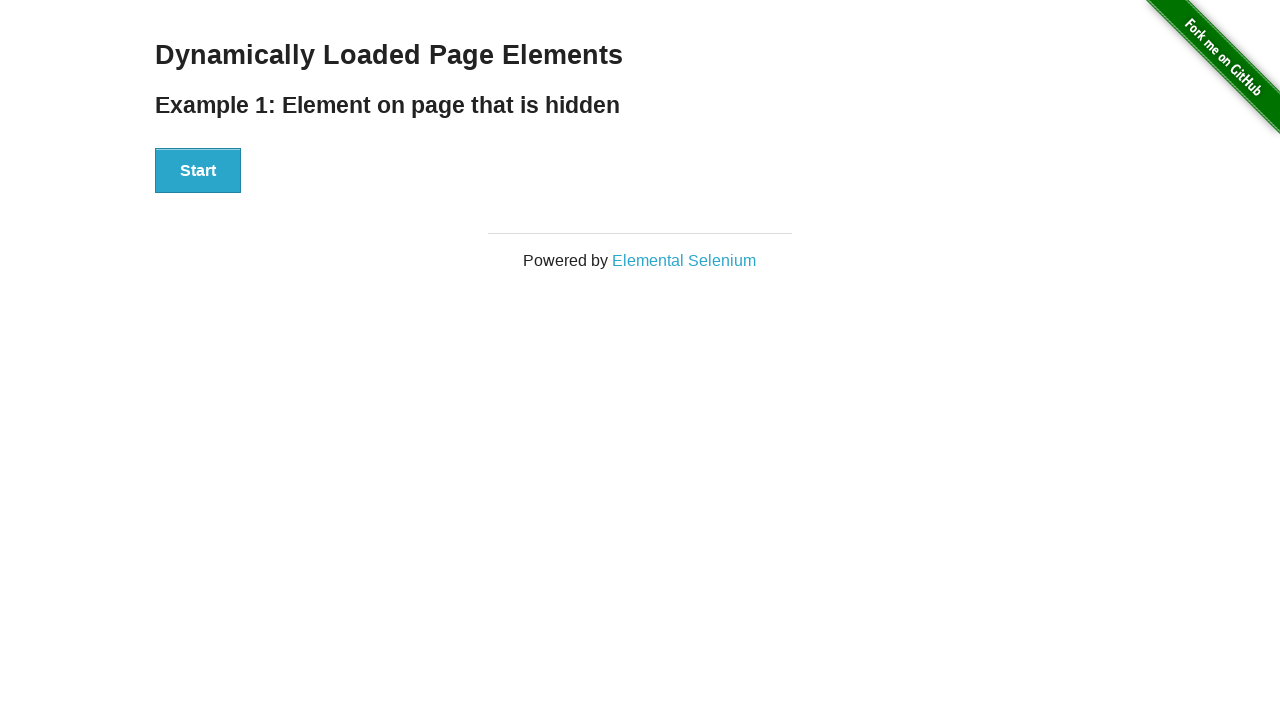

Clicked the Start button to initiate dynamic loading at (198, 171) on #start button
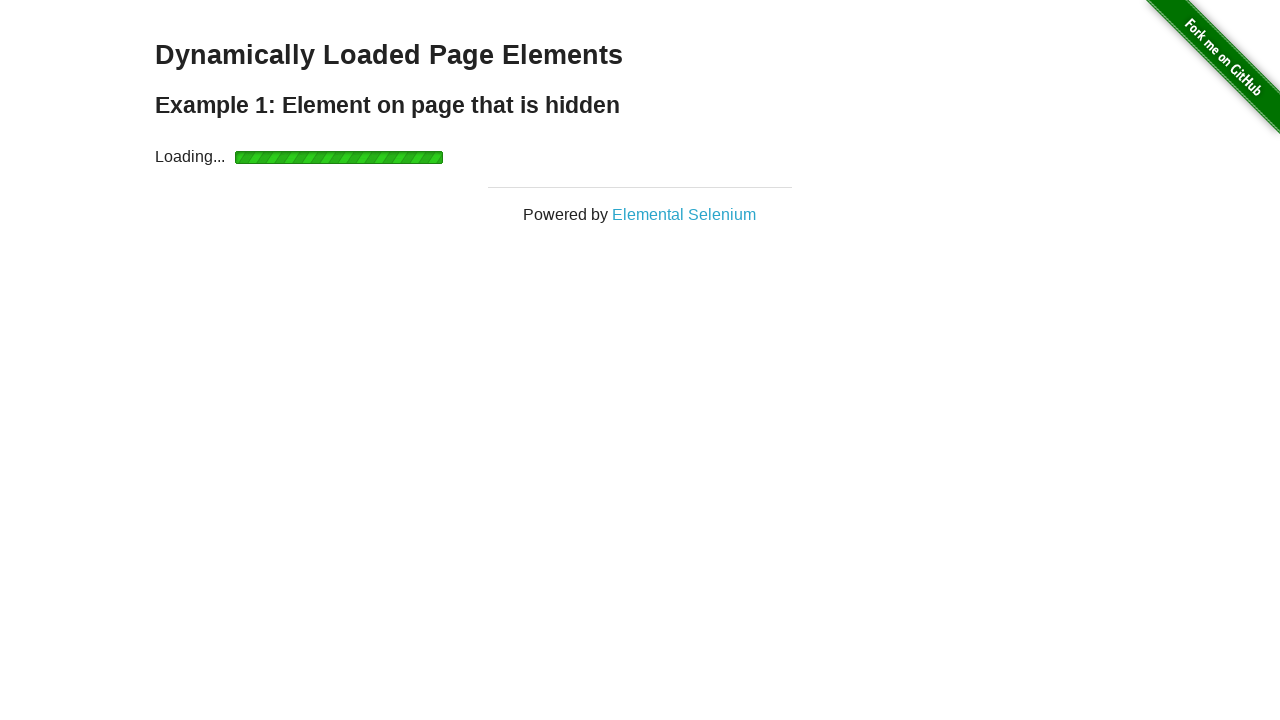

Waited for finish element to become visible (loading completed)
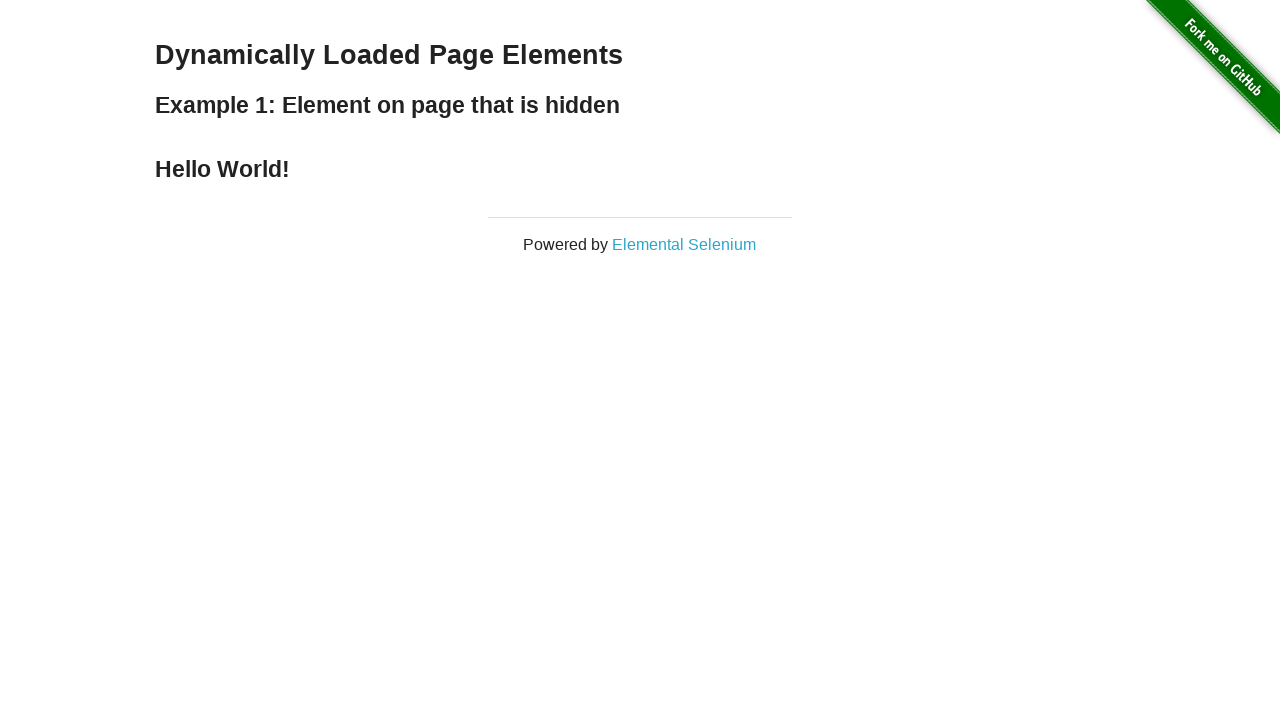

Verified that 'Hello World!' text appears after loading completes
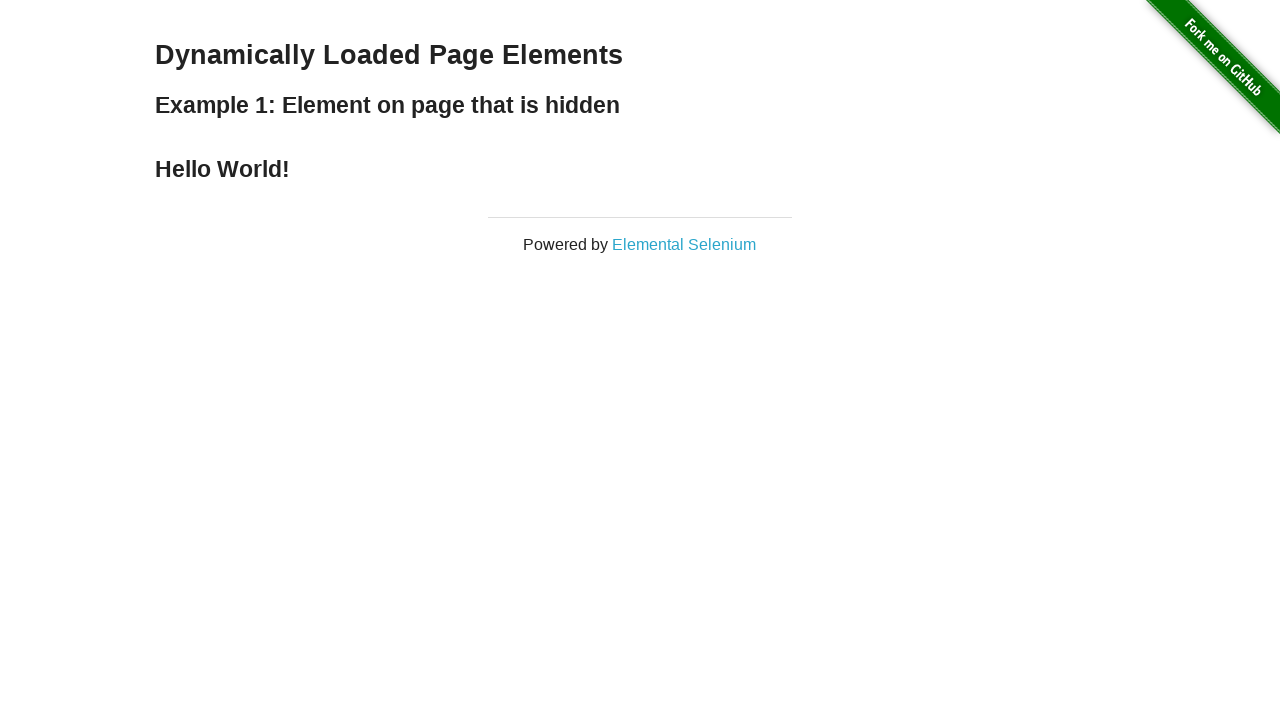

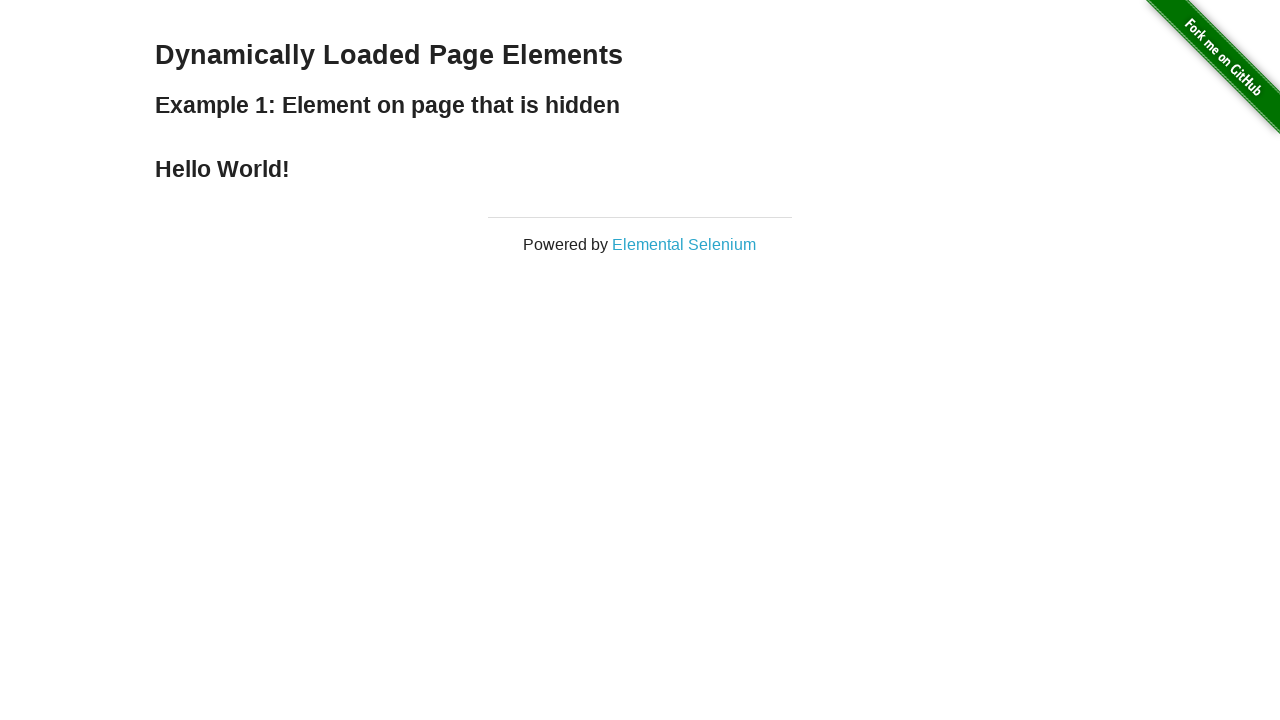